Navigates to YouTube homepage and minimizes the browser window to test the window minimize functionality

Starting URL: https://www.youtube.com/

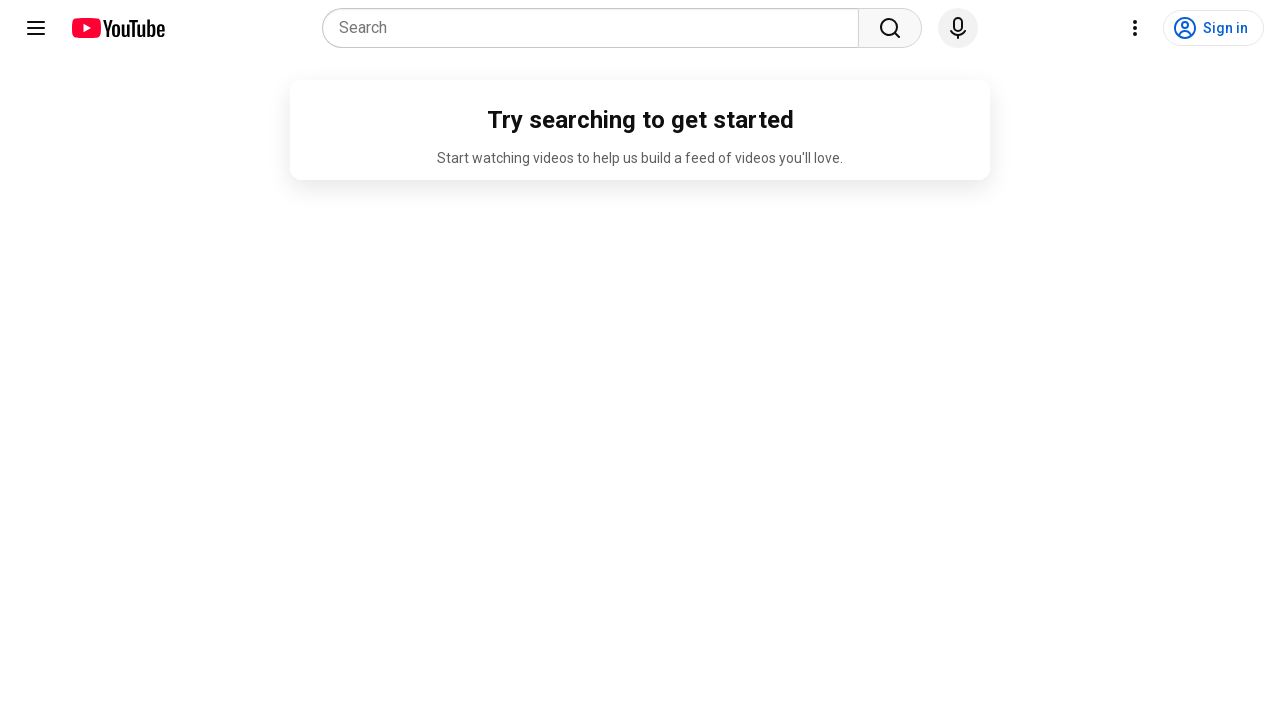

Waited for YouTube homepage to load (domcontentloaded)
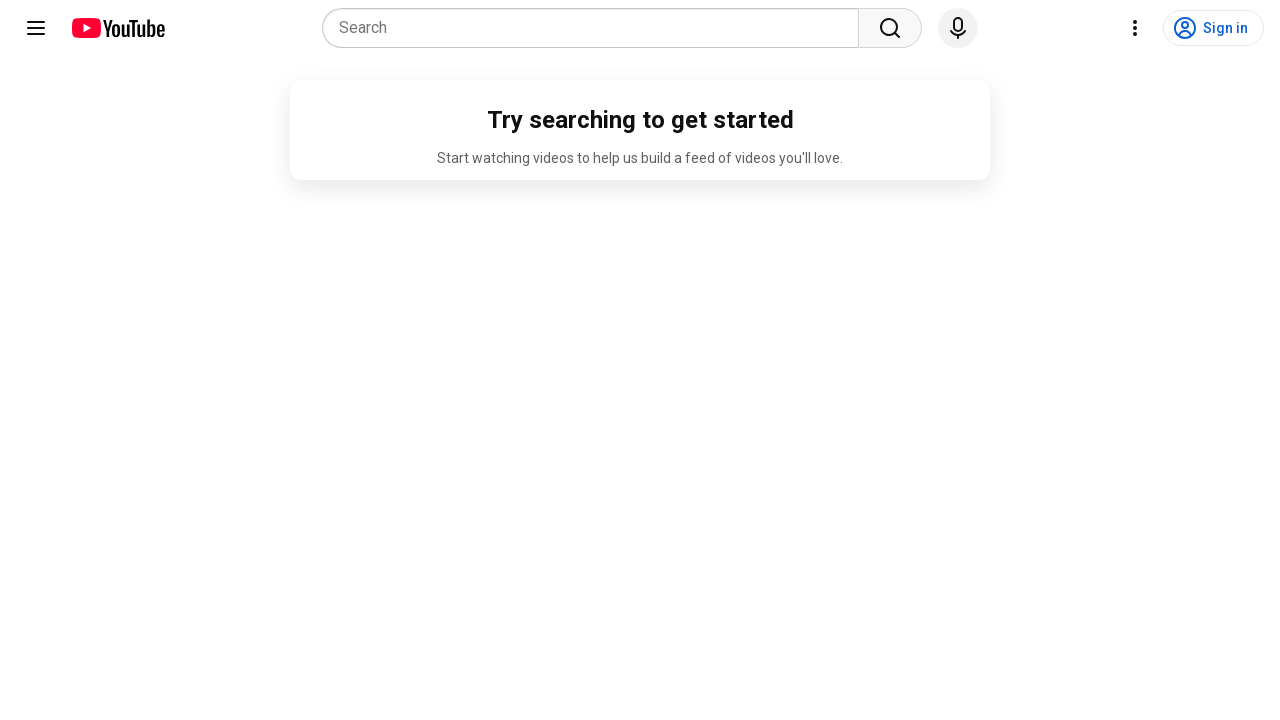

Set viewport to minimum size (1x1) to simulate window minimize
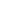

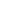